Tests jQuery UI selectmenu dropdown by switching to an iframe, clicking on the files dropdown, and iterating through menu options to select a specific file option

Starting URL: https://jqueryui.com/selectmenu/

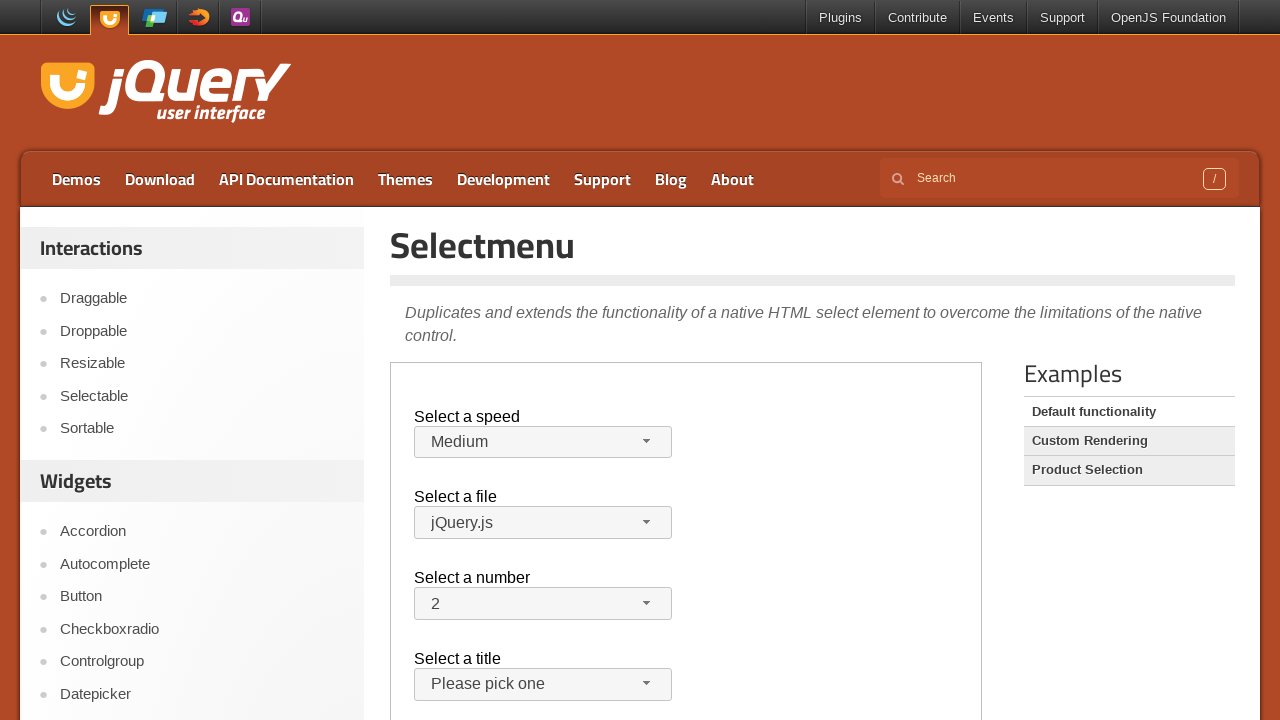

Located and switched to demo iframe
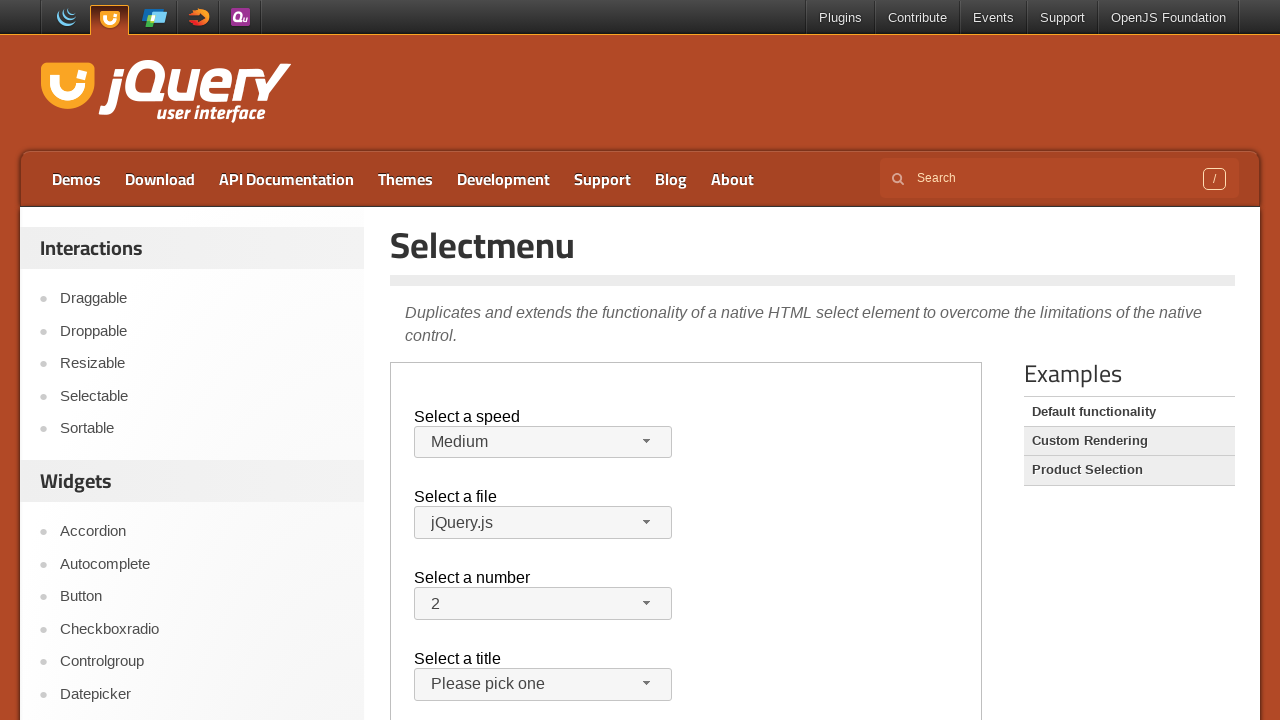

Clicked on files dropdown button at (543, 523) on iframe.demo-frame >> nth=0 >> internal:control=enter-frame >> span#files-button
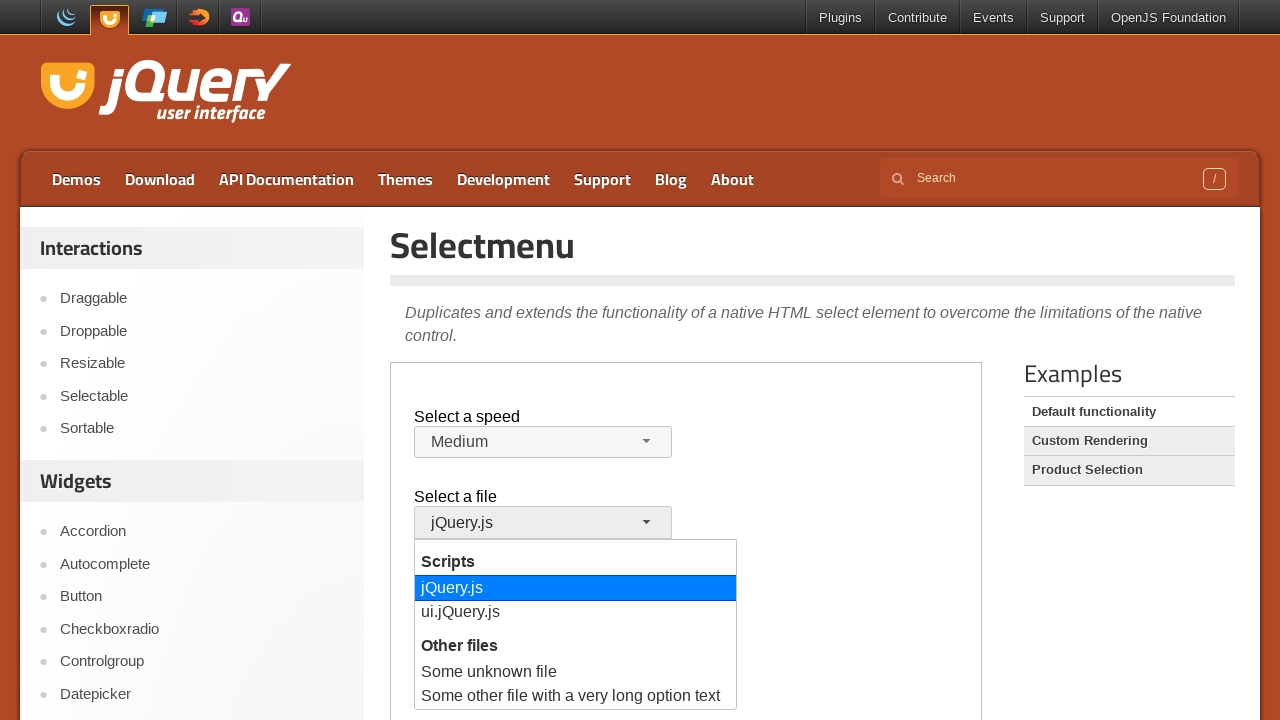

Waited for dropdown menu to appear
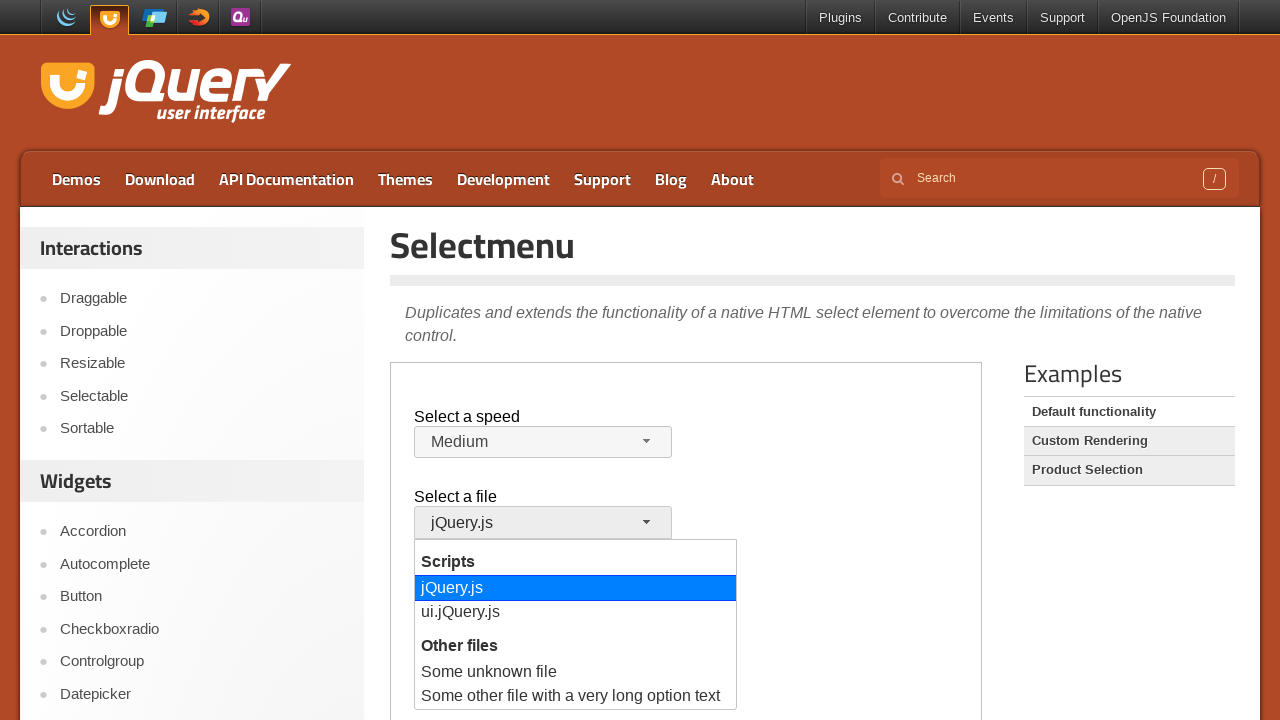

Retrieved all menu options from dropdown
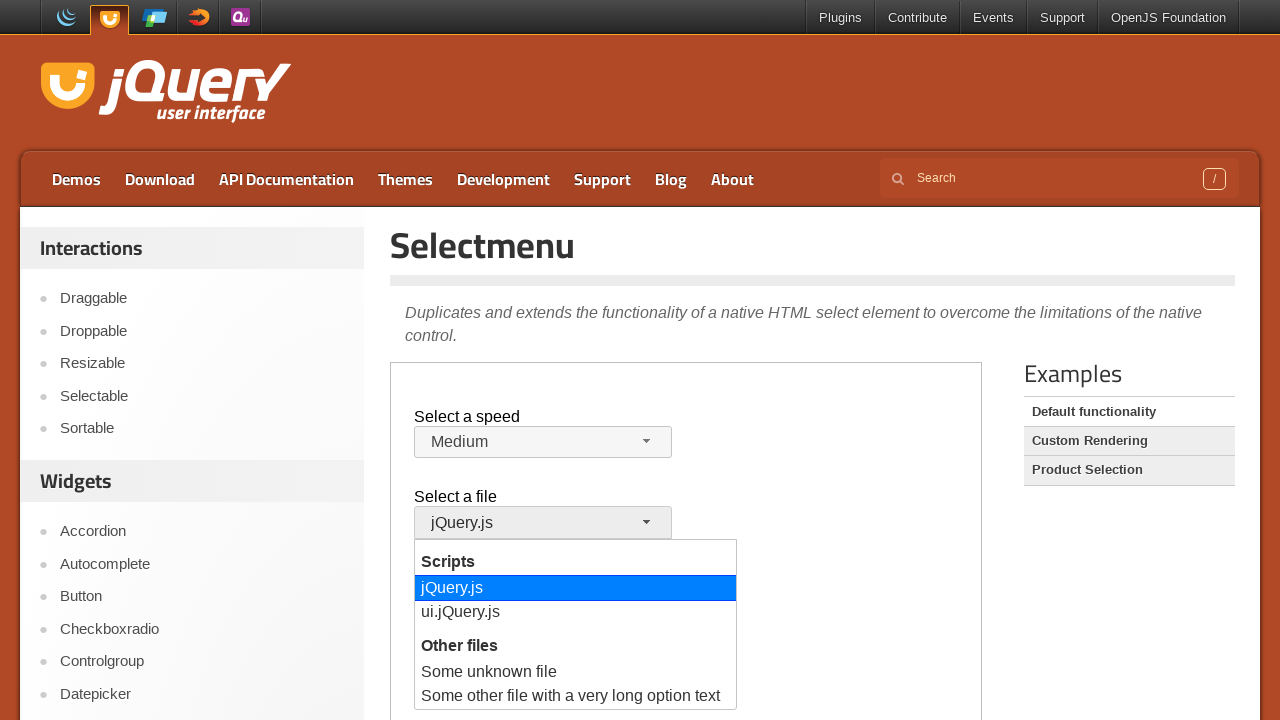

Selected 'jQuery.js' from dropdown menu at (576, 589) on iframe.demo-frame >> nth=0 >> internal:control=enter-frame >> ul#files-menu div 
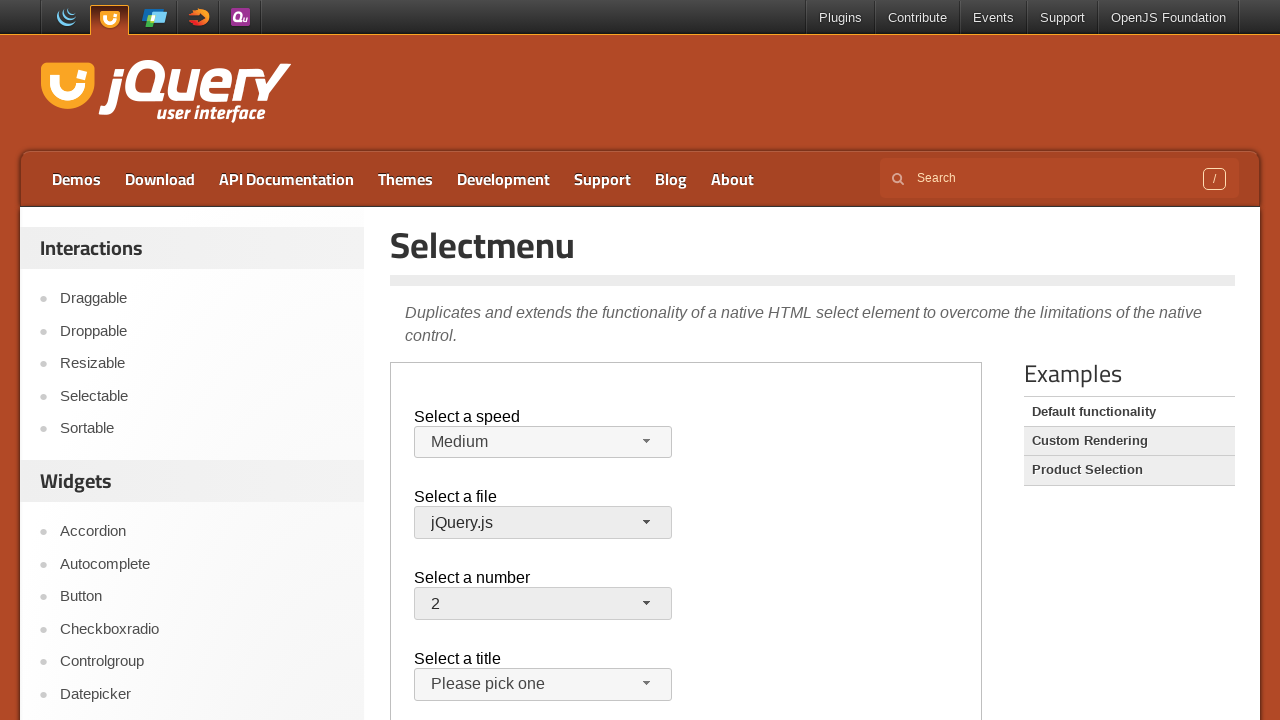

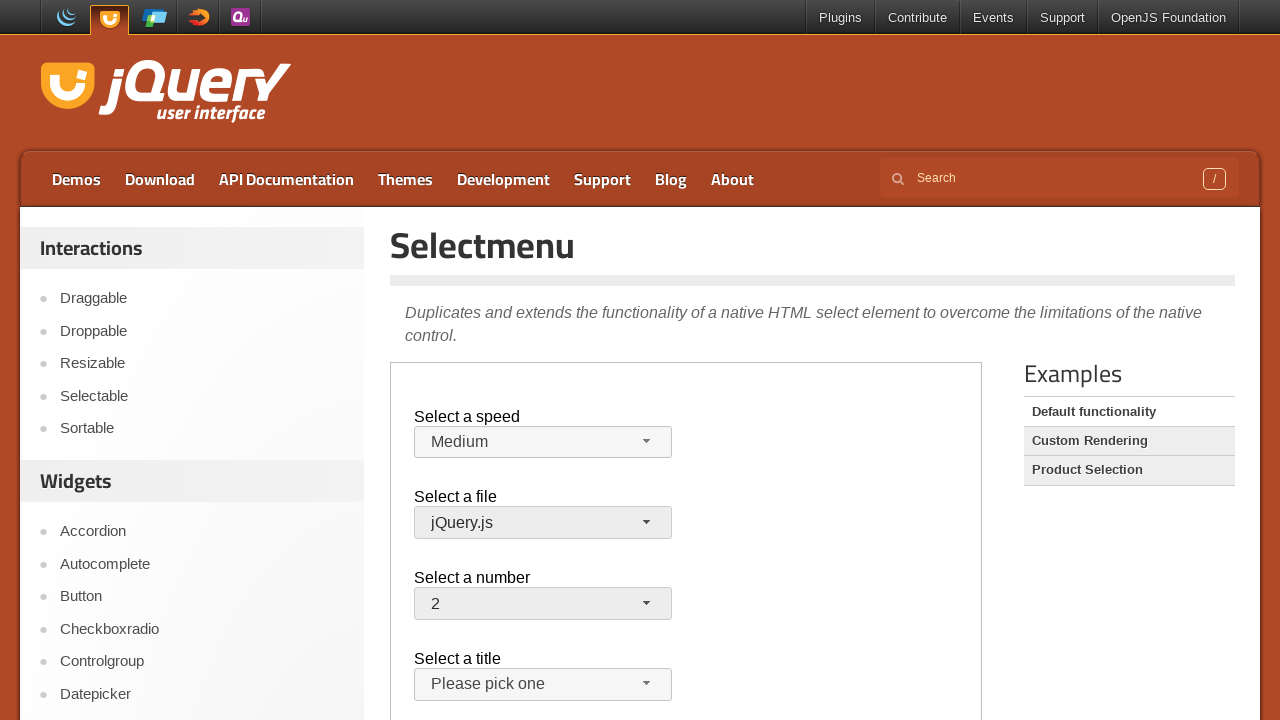